Tests adding multiple products to the shopping cart

Starting URL: https://www.saucedemo.com/inventory.html

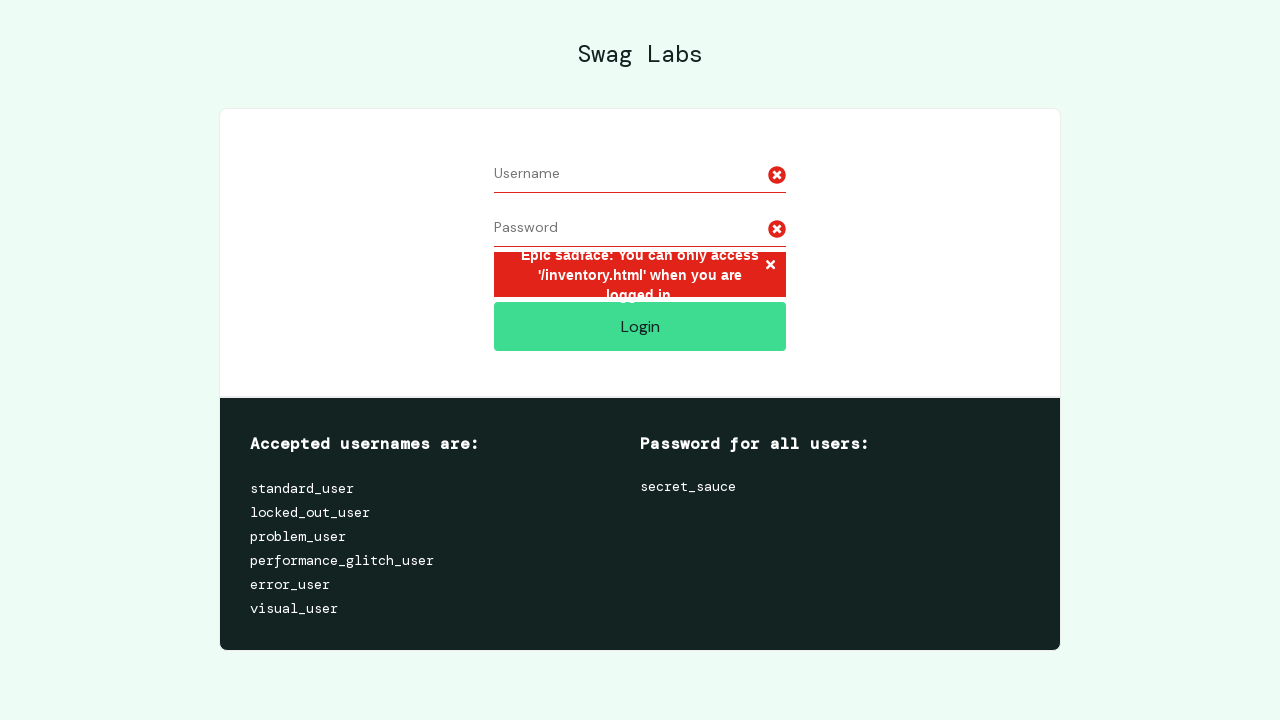

Navigated to Sauce Demo login page
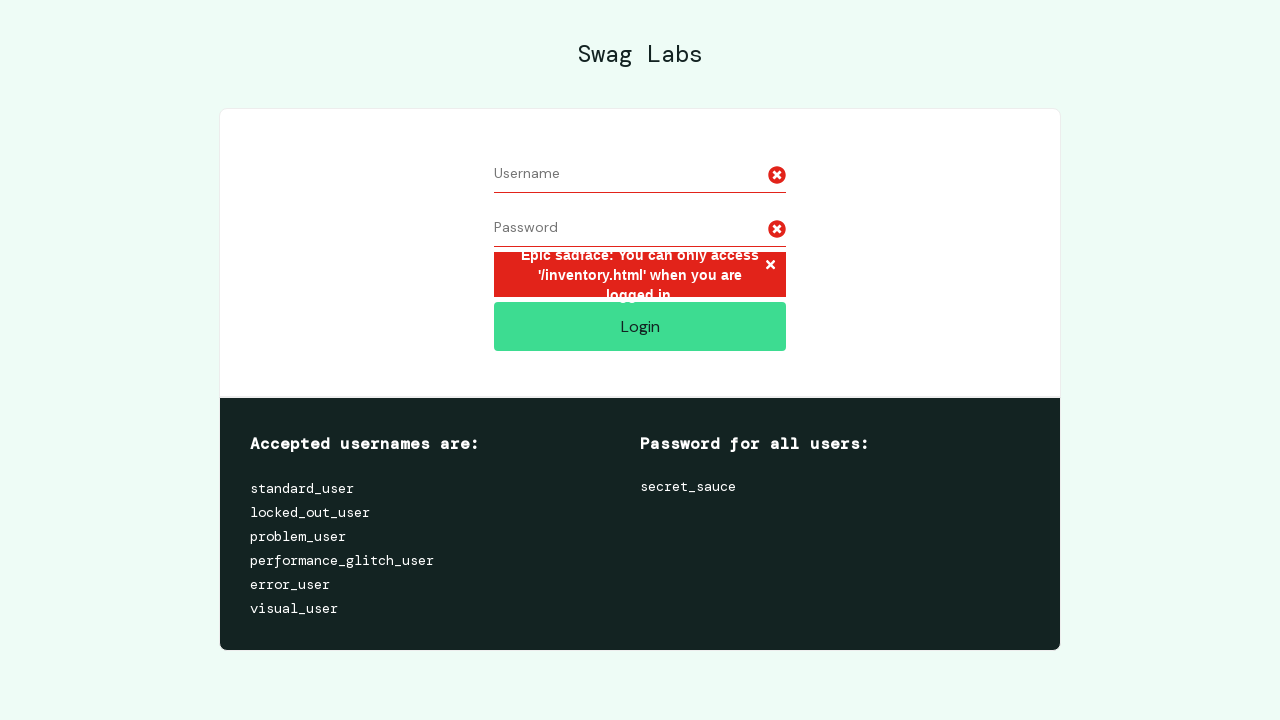

Entered username 'standard_user' on #user-name
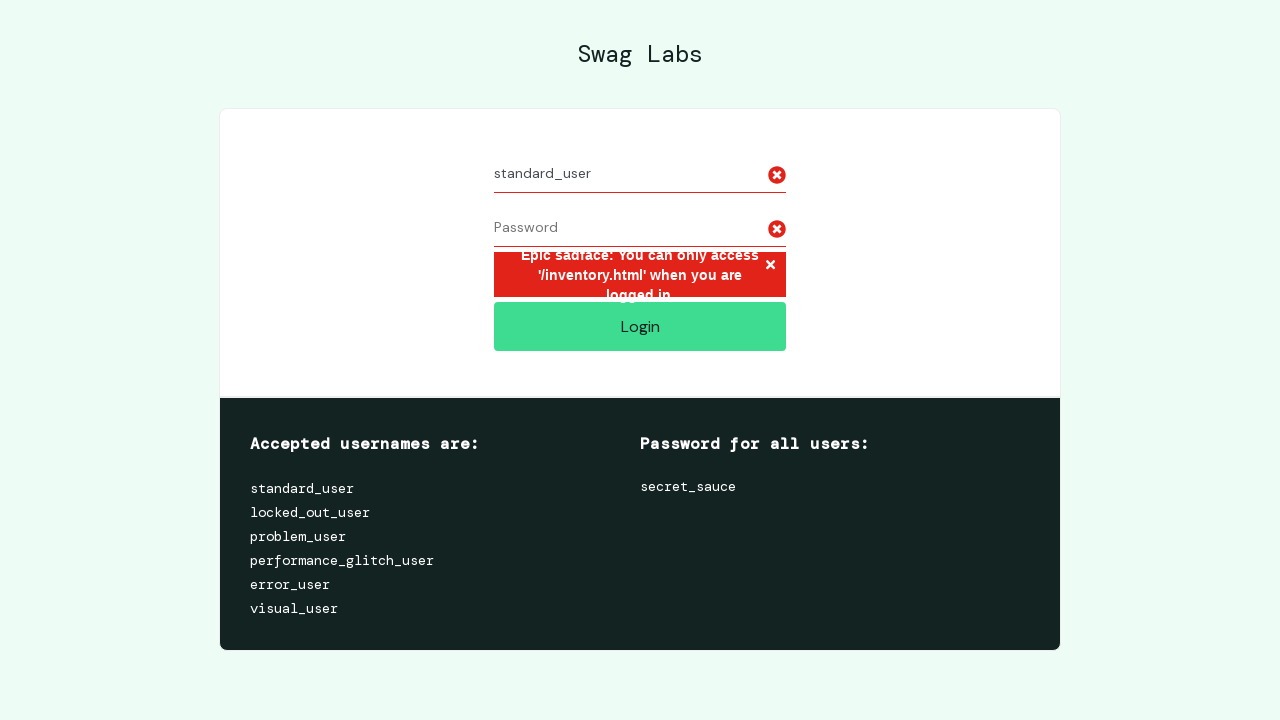

Entered password on #password
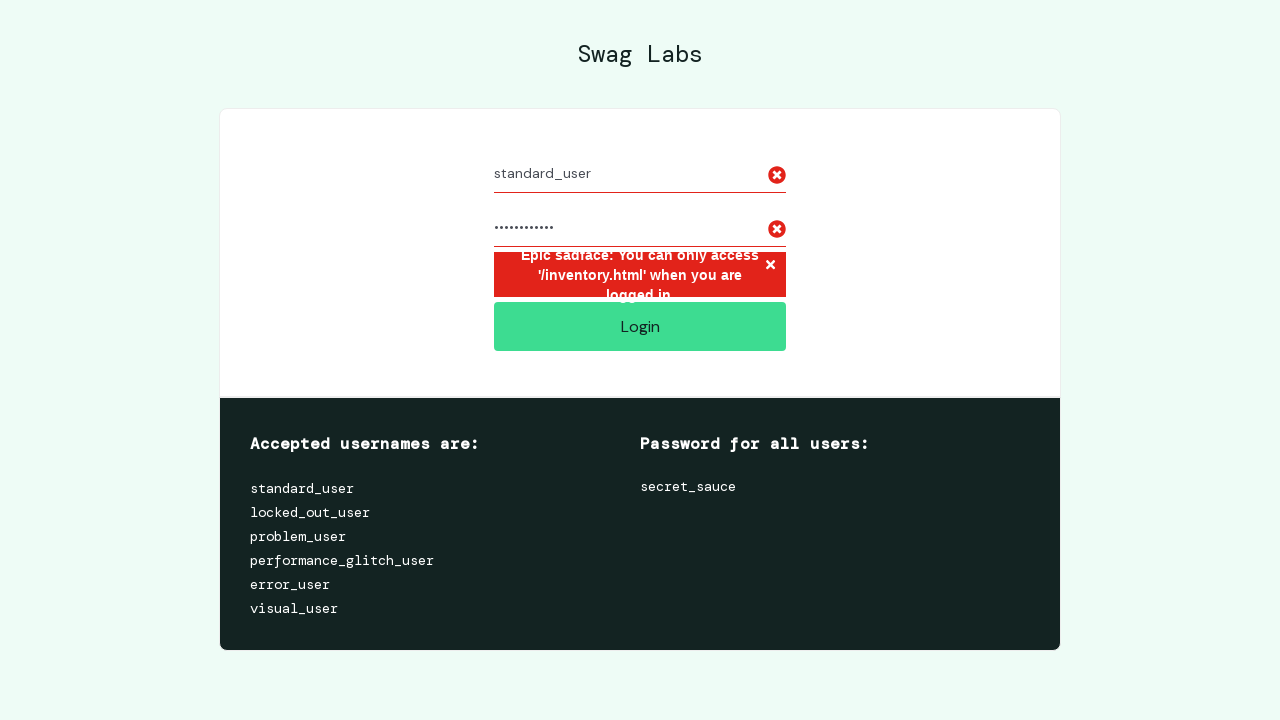

Clicked login button and navigated to inventory page at (640, 326) on #login-button
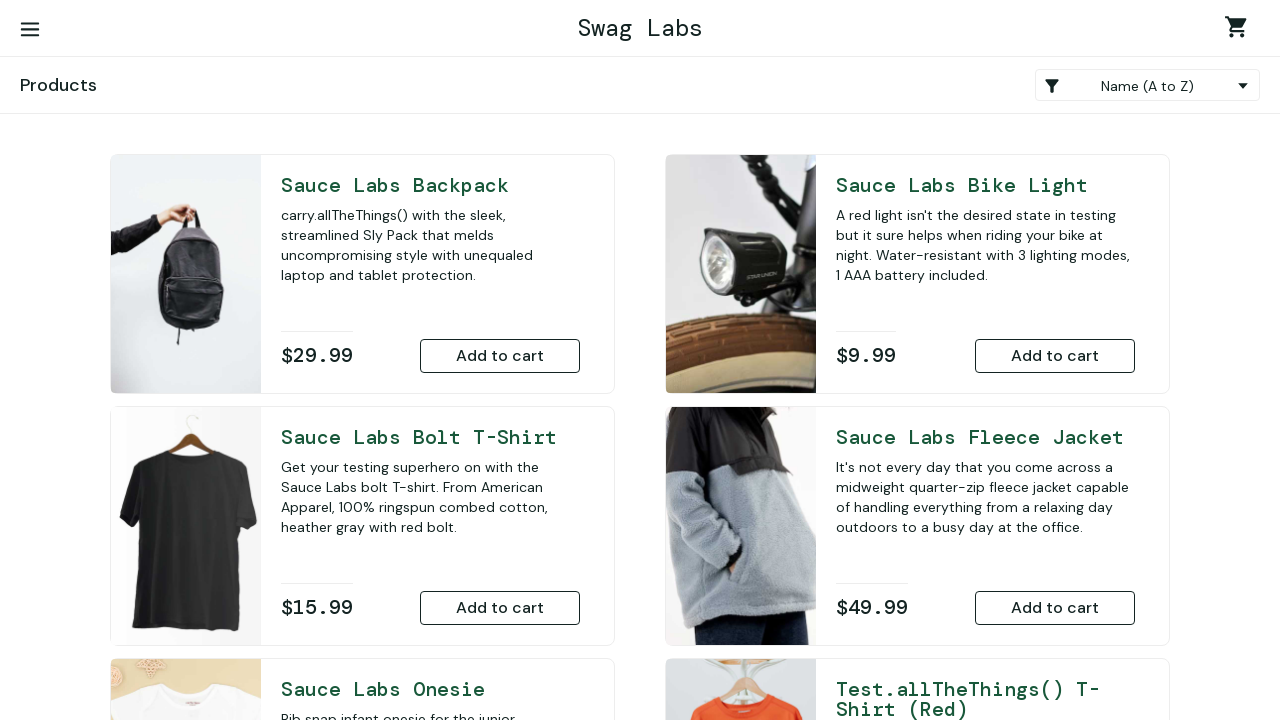

Added first product to cart at (500, 356) on (//div[@data-test="inventory-item-description"]/div[2]/button)[1]
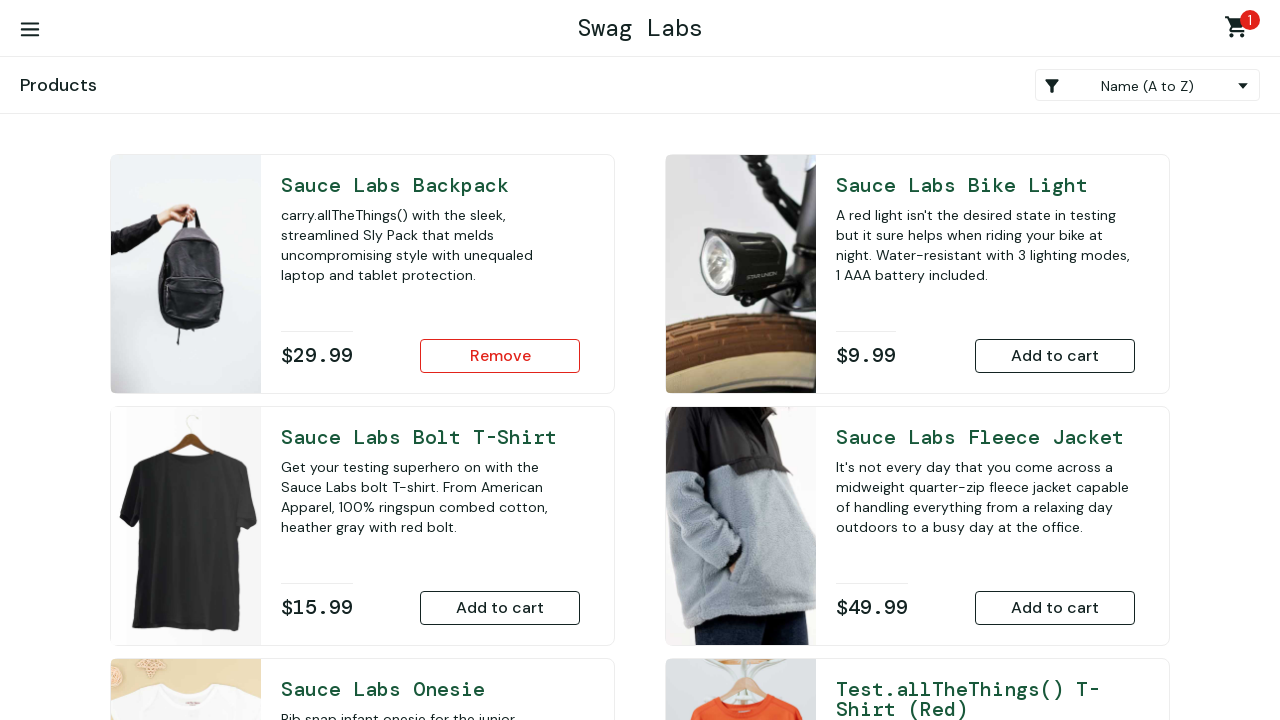

Added second product to cart at (500, 608) on (//div[@data-test="inventory-item-description"]/div[2]/button)[3]
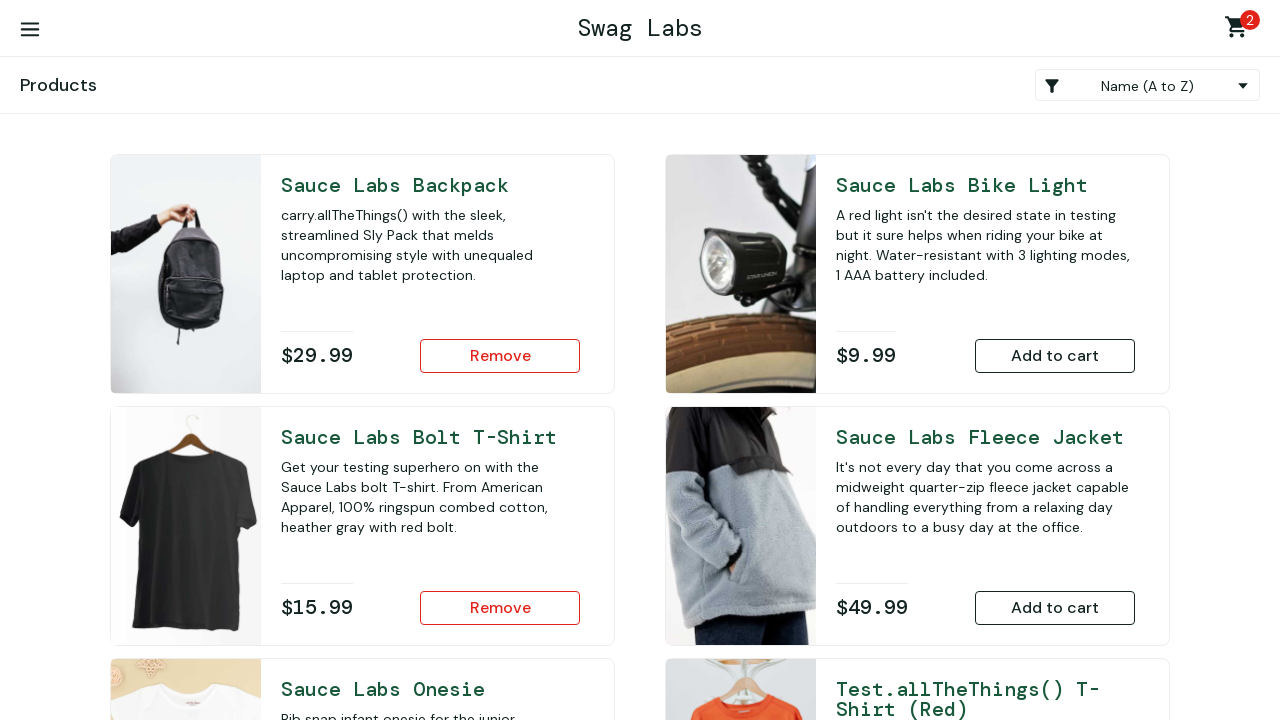

Added third product to cart at (500, 470) on (//div[@data-test="inventory-item-description"]/div[2]/button)[5]
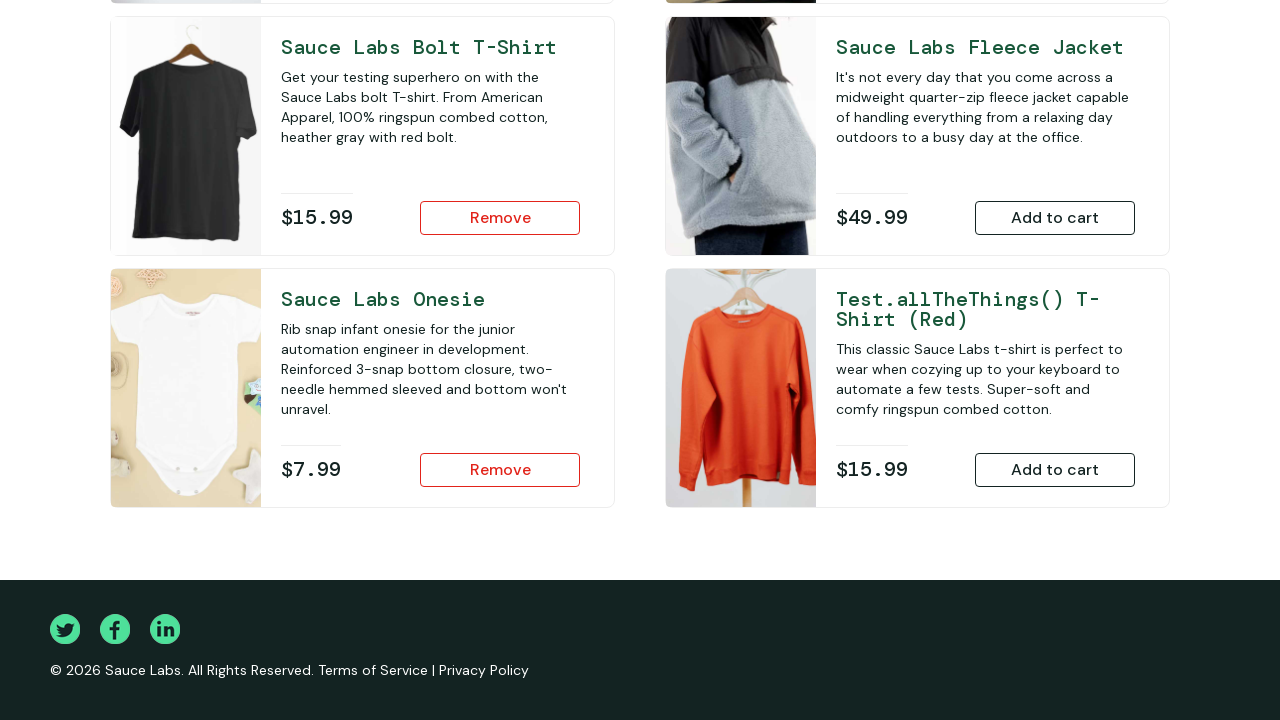

Cart badge appeared showing items in cart
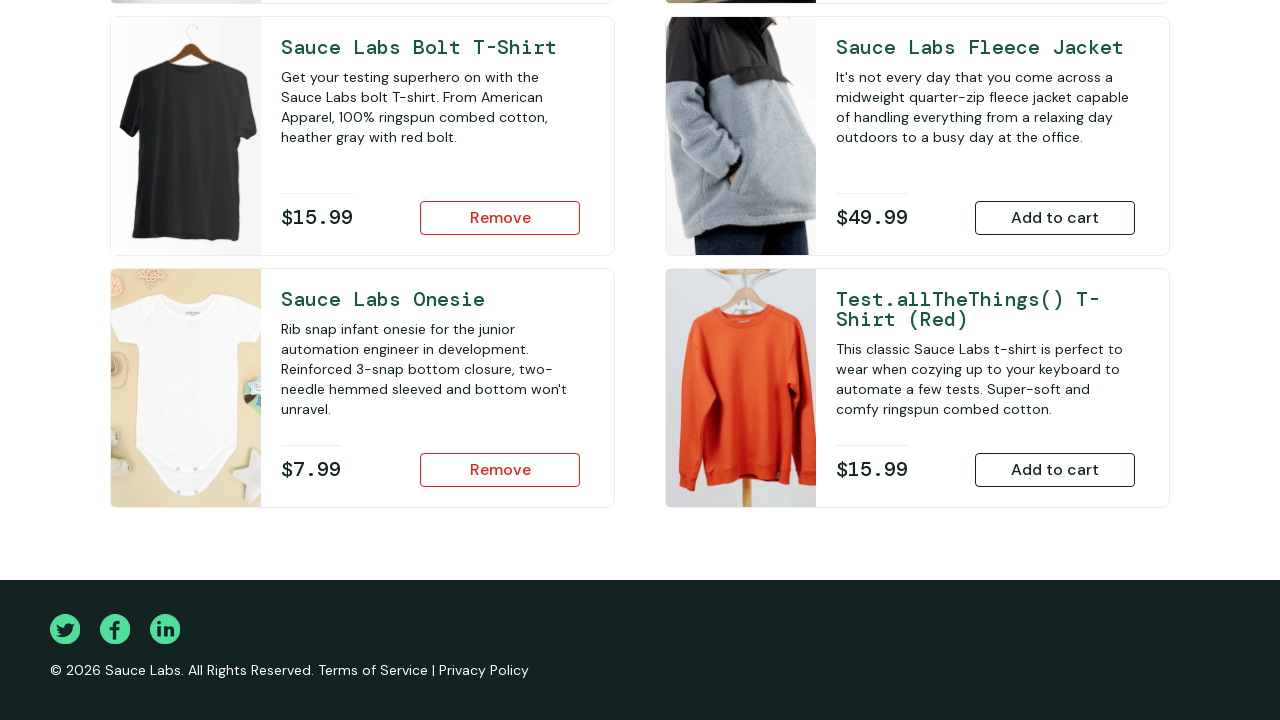

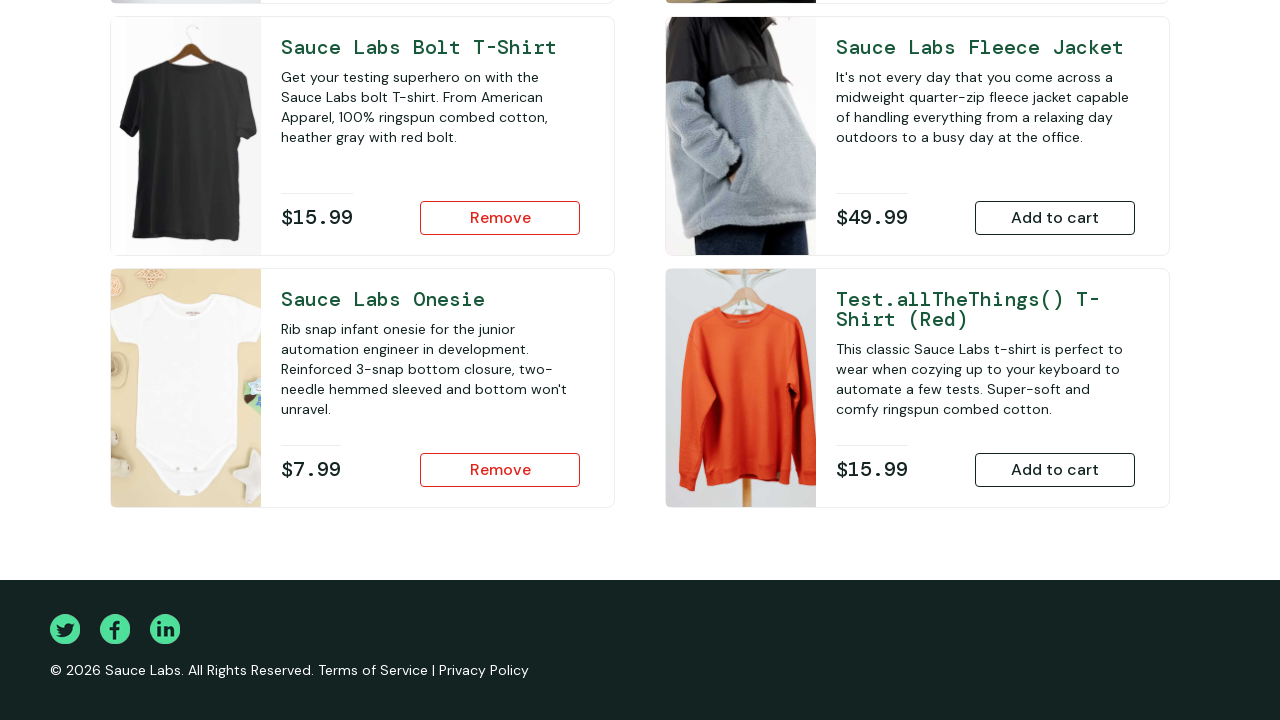